Tests dynamic loading by clicking a start button and waiting for the loading icon to disappear, then verifies "Hello World!" text appears

Starting URL: https://automationfc.github.io/dynamic-loading/

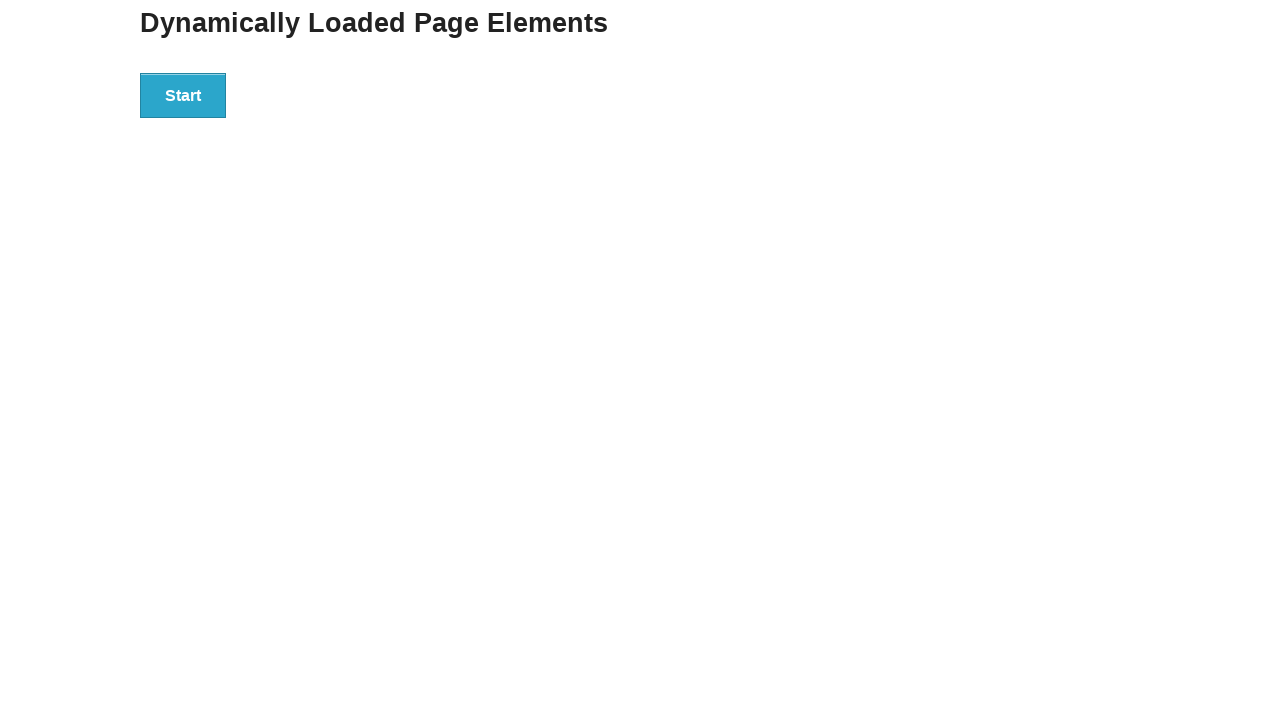

Clicked the start button to initiate dynamic loading at (183, 95) on div#start button
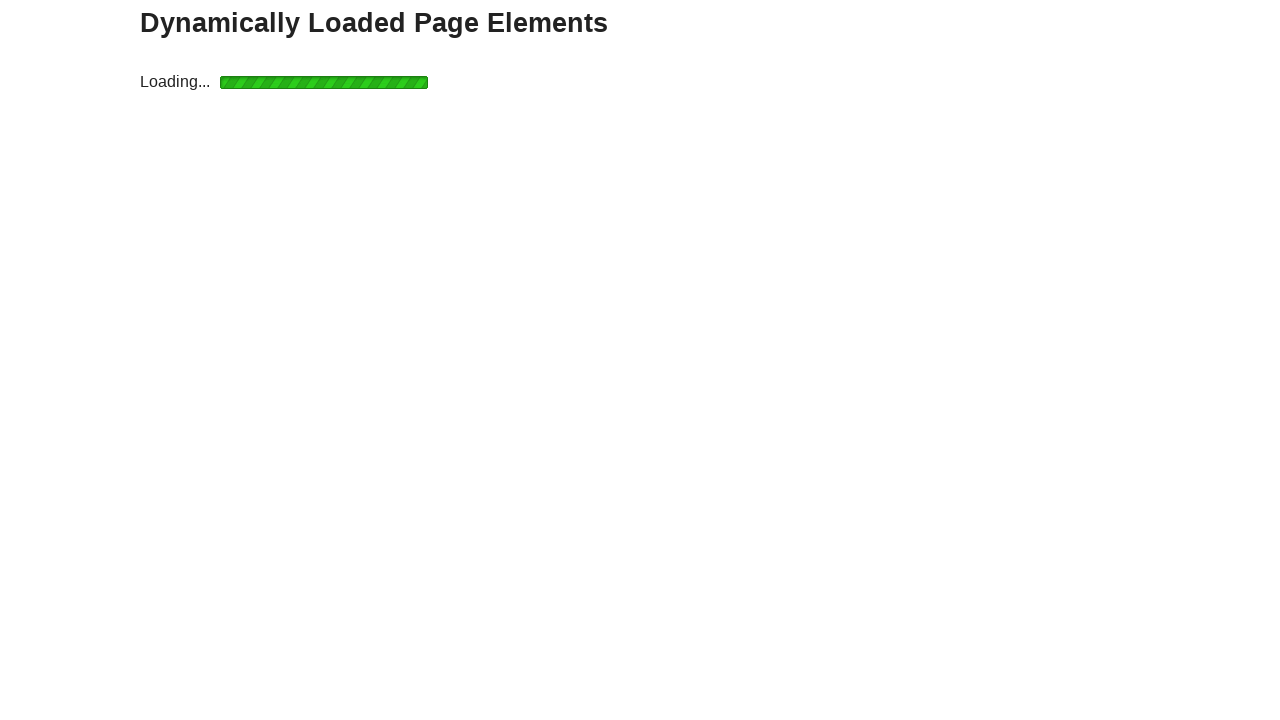

Waited for loading icon to disappear
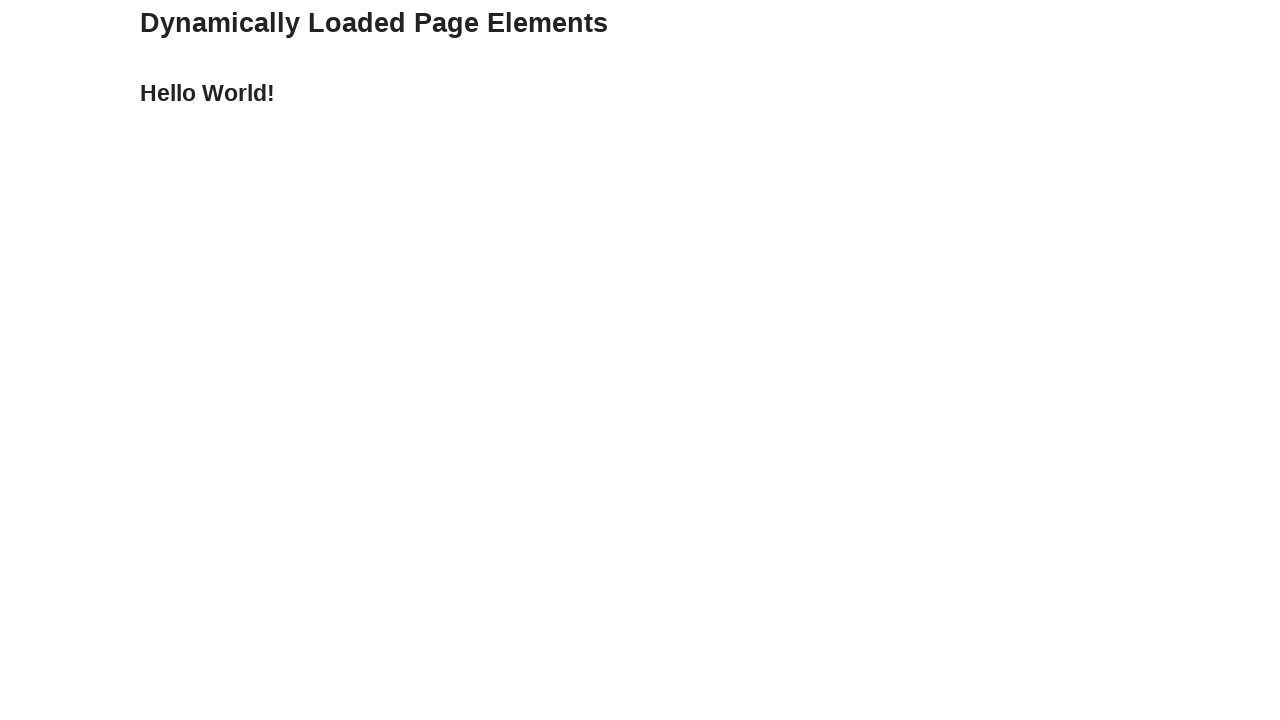

Retrieved 'Hello World!' text from finish section
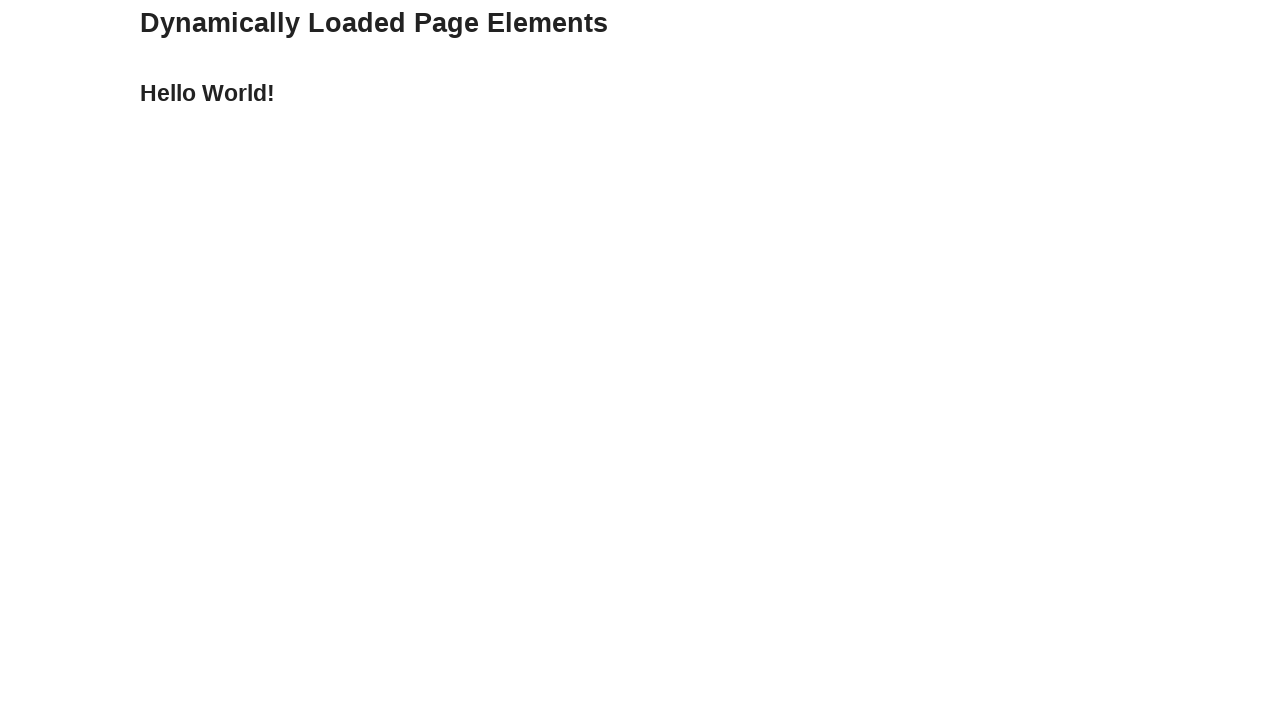

Verified that 'Hello World!' text appears correctly
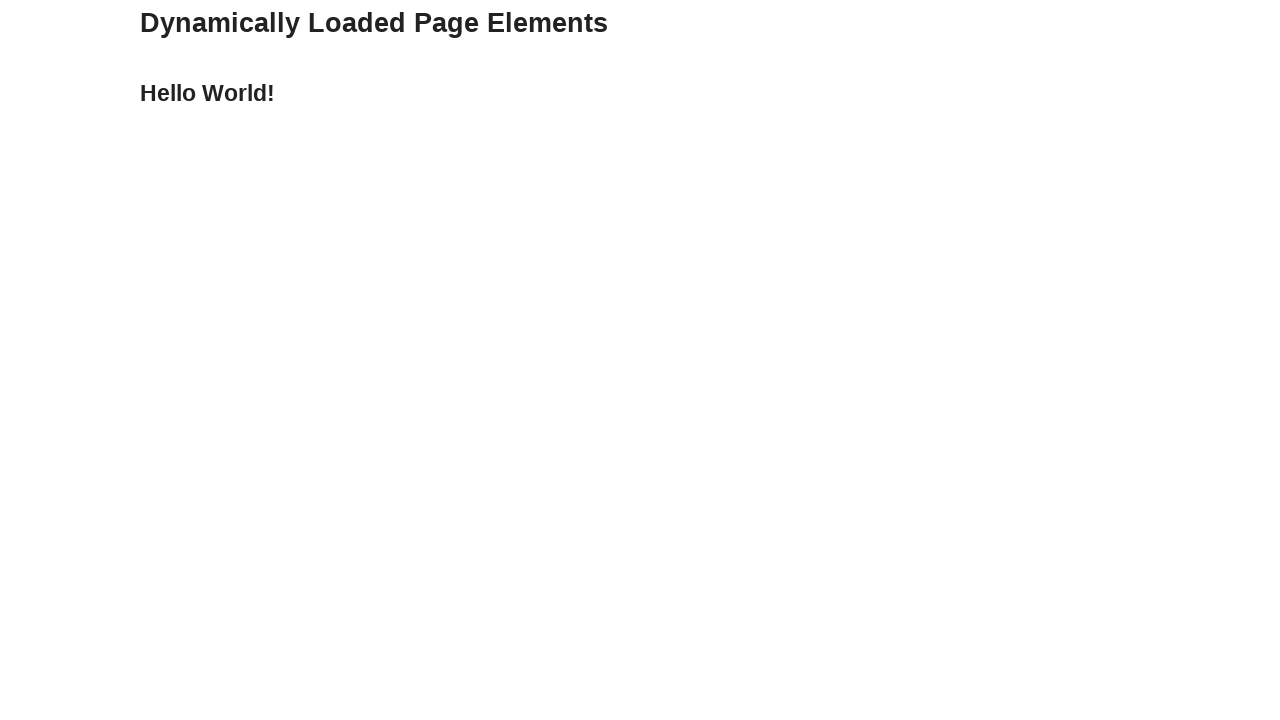

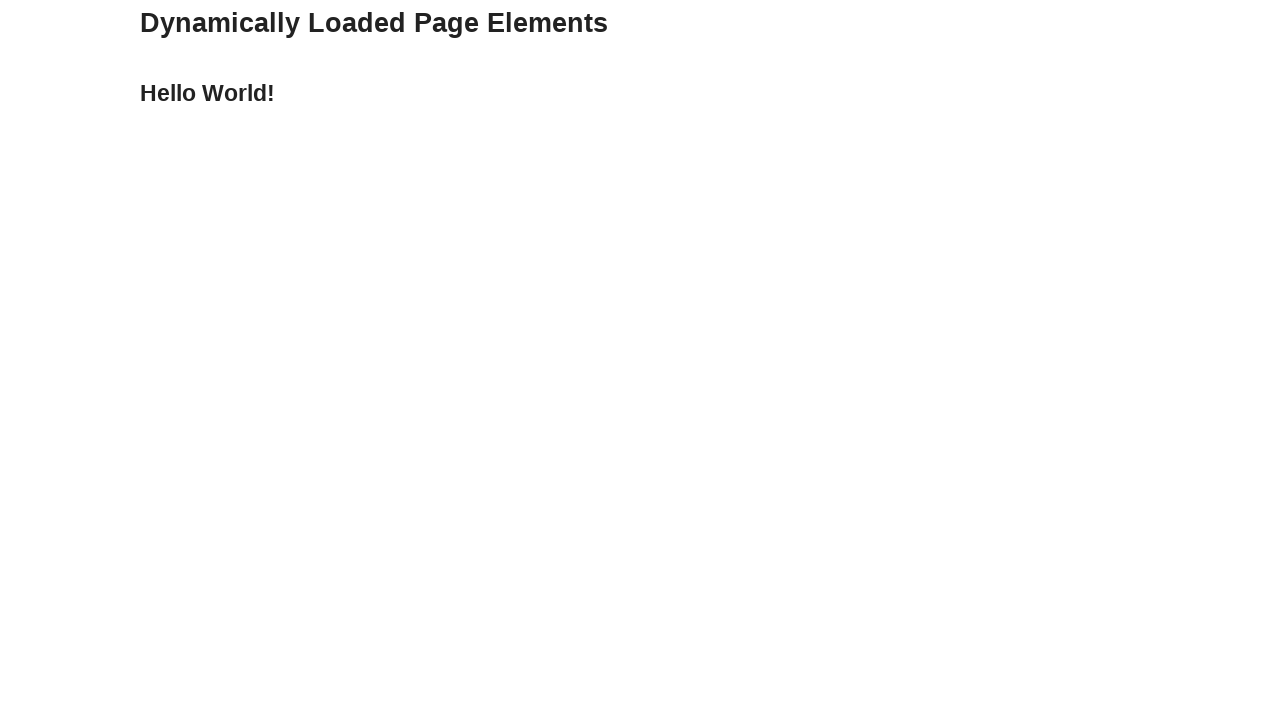